Tests the ASKCOS forward prediction interface by navigating to the Product Prediction tab, entering reactant and solvent SMILES strings, and submitting the form to get prediction results.

Starting URL: https://askcos.mit.edu/forward

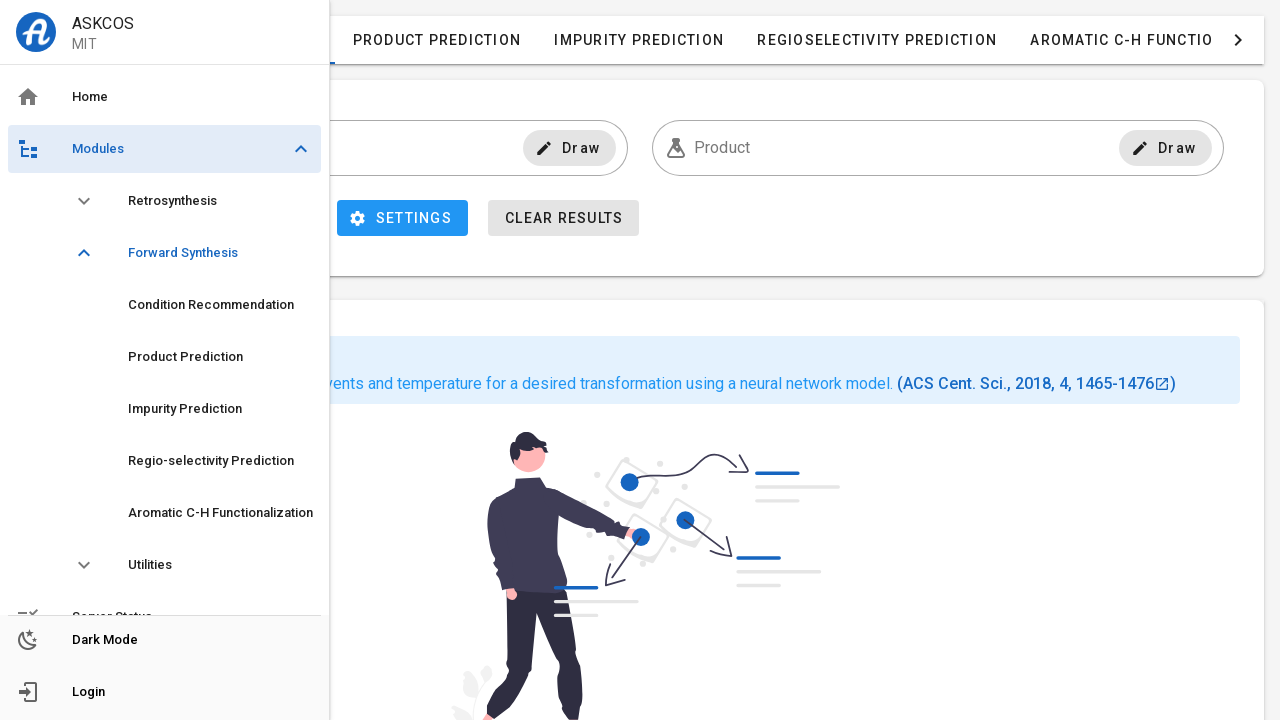

Waited for page to load completely (networkidle)
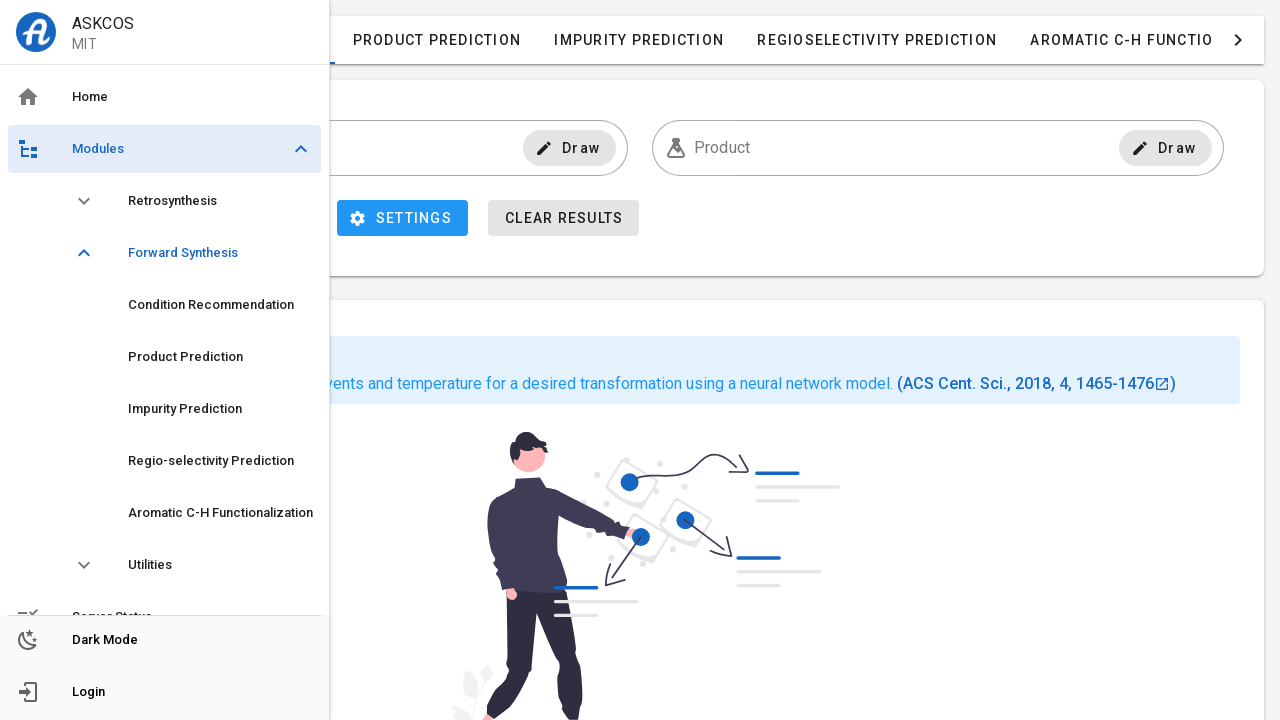

Product Prediction button appeared and is ready
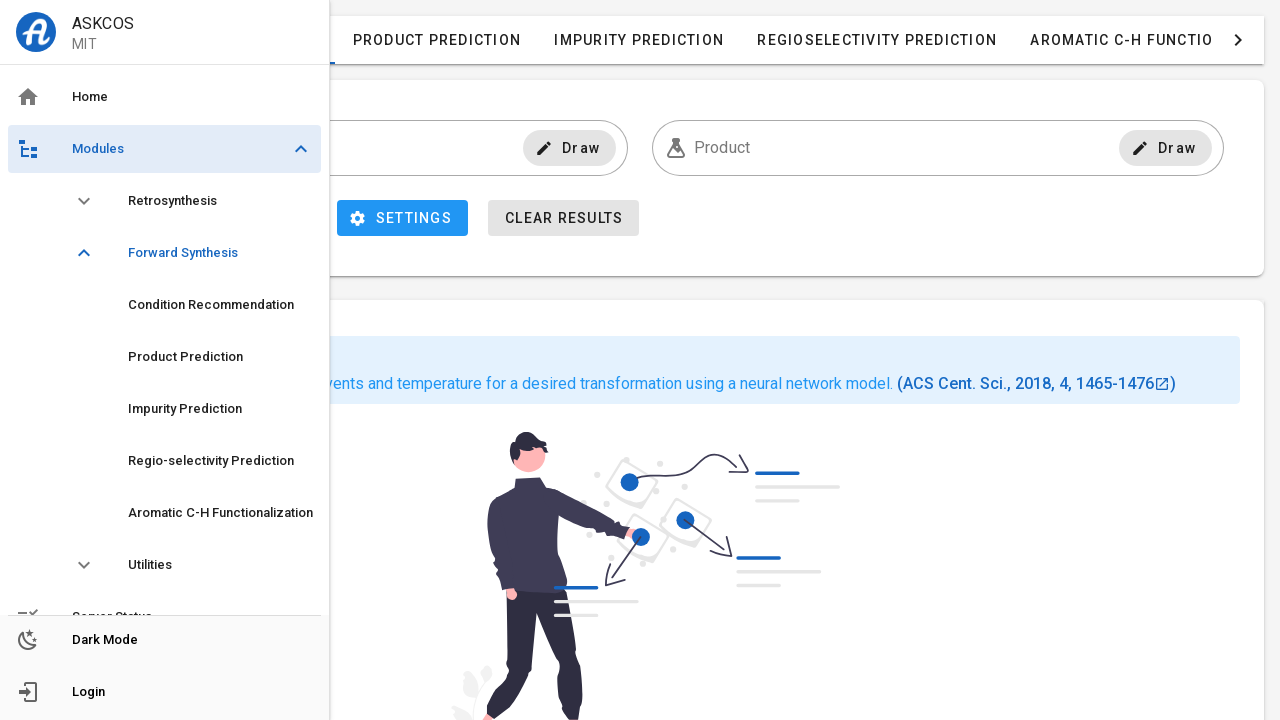

Clicked on Product Prediction tab at (436, 40) on button >> internal:has-text="Product Prediction"i
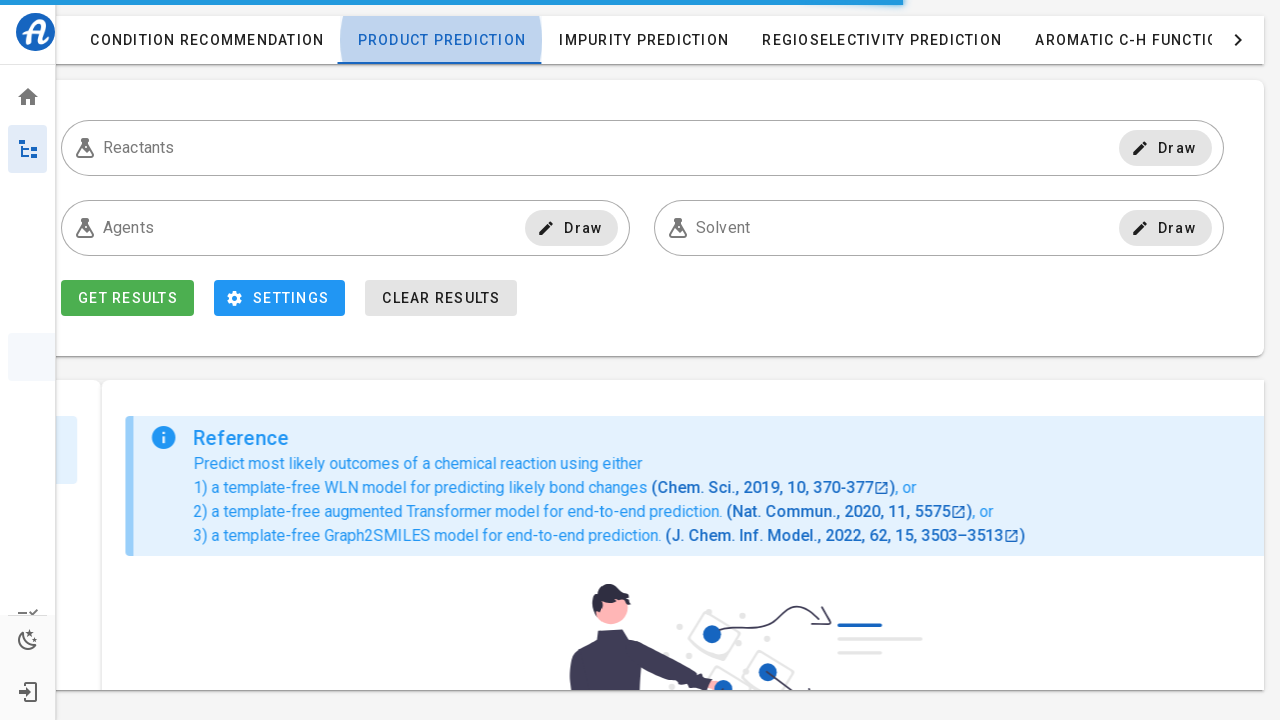

Filled reactant SMILES input with 'CC(=O)OC(C)=O' on input[placeholder='SMILES'][id^='input-'] >> nth=0
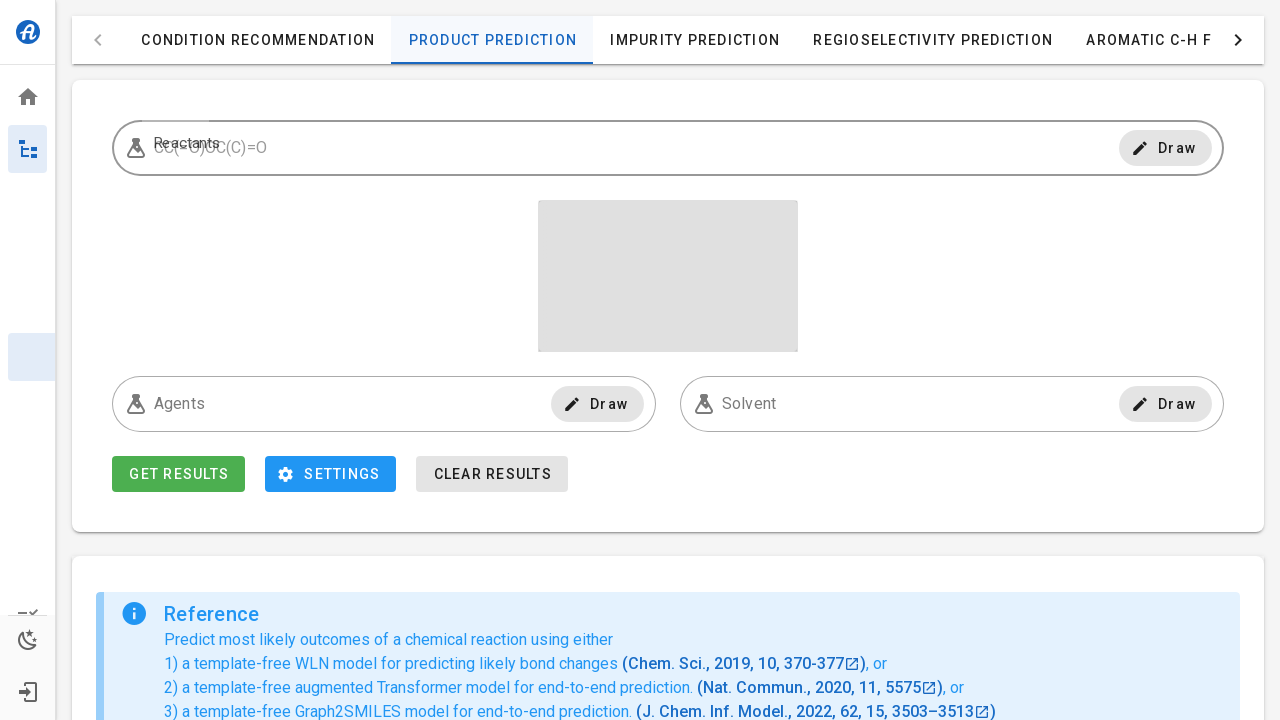

Filled solvent SMILES input with 'CCO' on input[placeholder='SMILES'][id^='input-'] >> nth=2
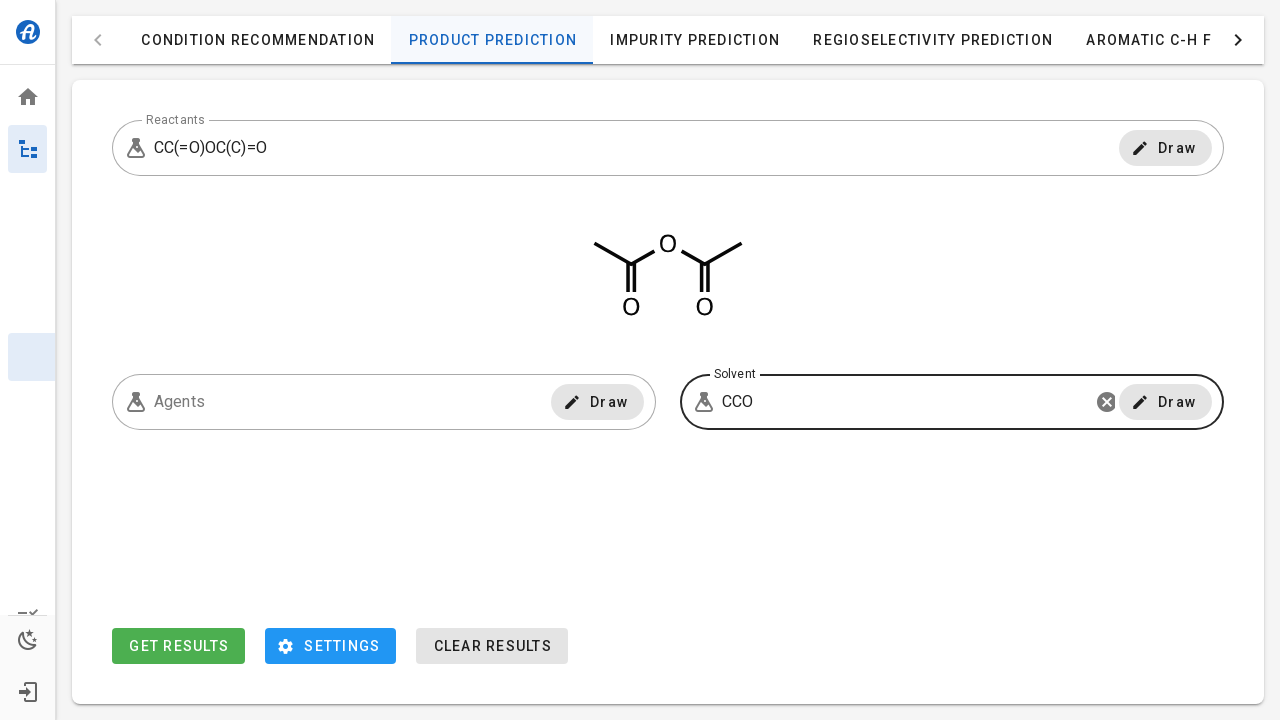

Clicked Get Results button to submit the form at (178, 646) on button:has-text('Get Results')
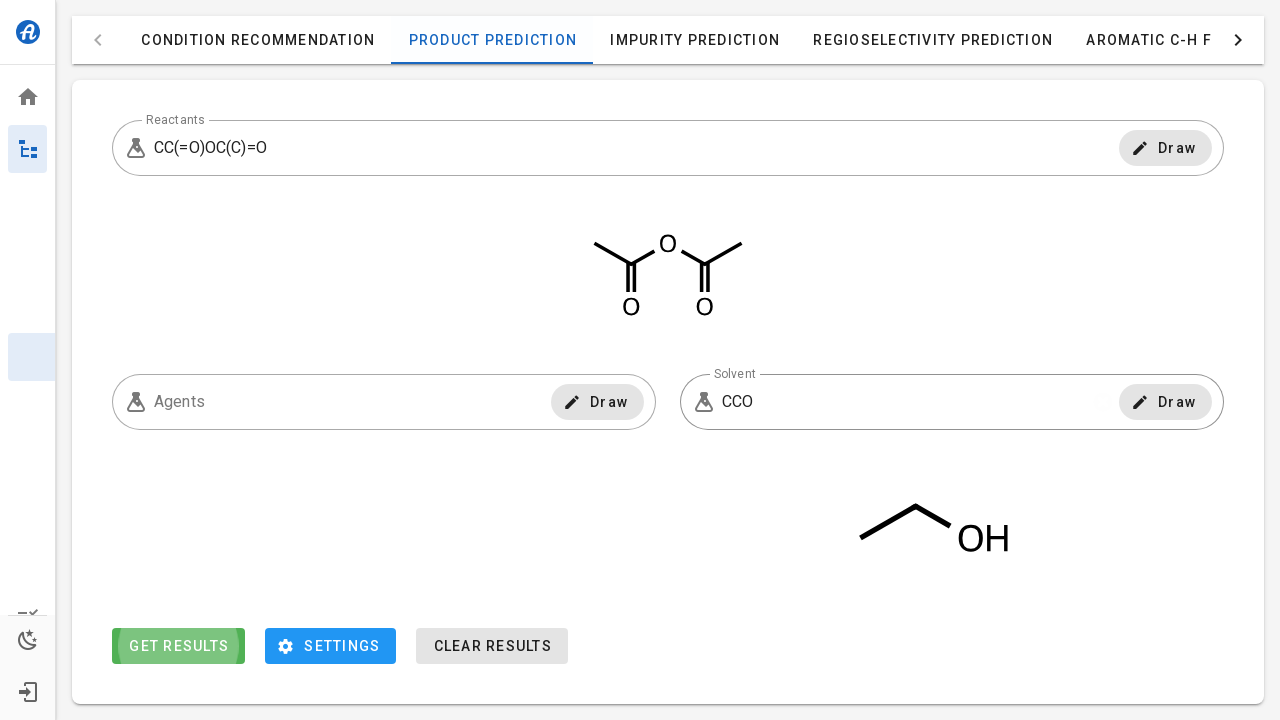

Waited 10 seconds for prediction results to load
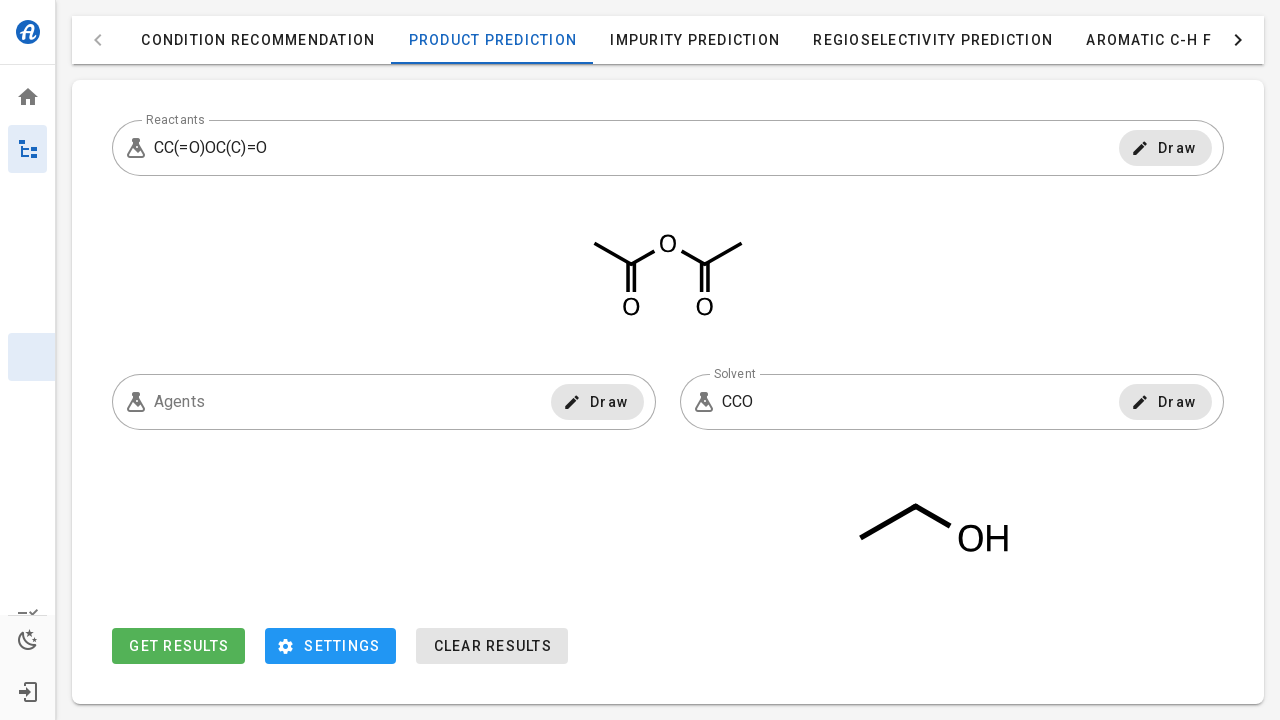

Clicked Export button to verify results are available at (1173, 360) on button:has-text('Export')
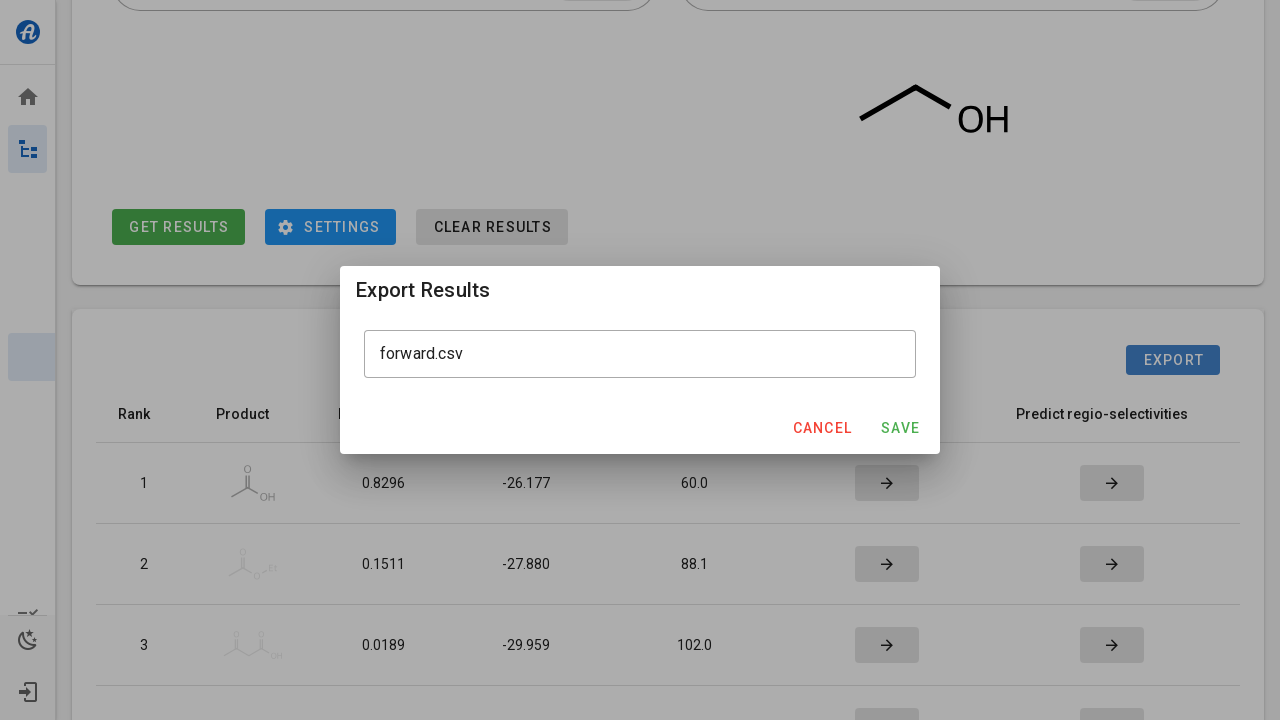

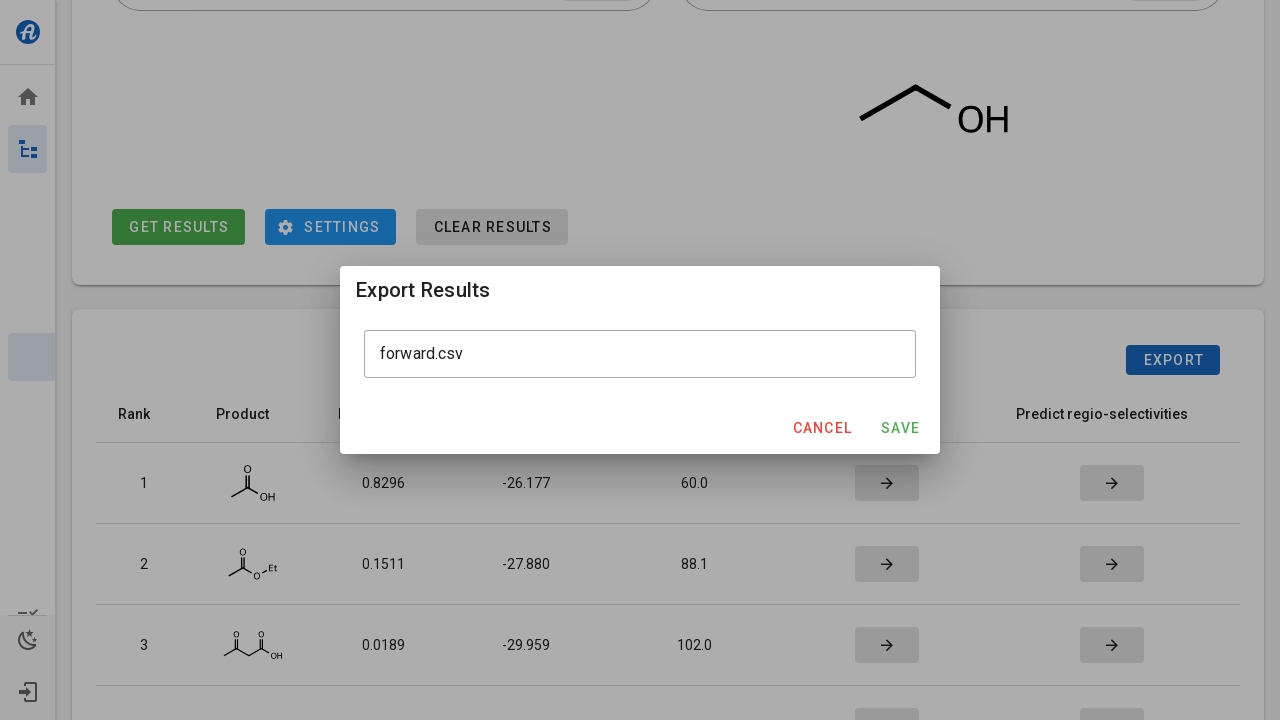